Navigates to the Bolsar CEDEAR stock listings page and clicks the "Variación" (Variation) column header twice to toggle sorting between ascending and descending order.

Starting URL: https://bolsar.info/Cedears.php

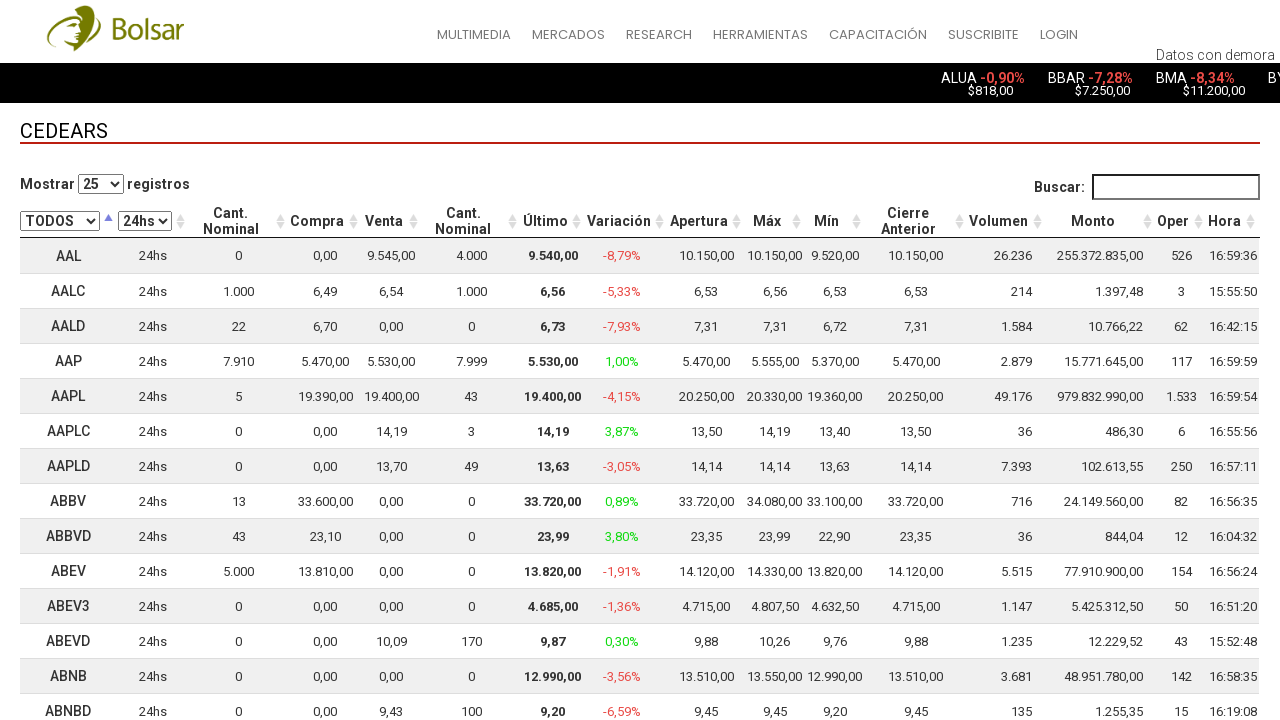

Navigated to Bolsar CEDEAR stock listings page
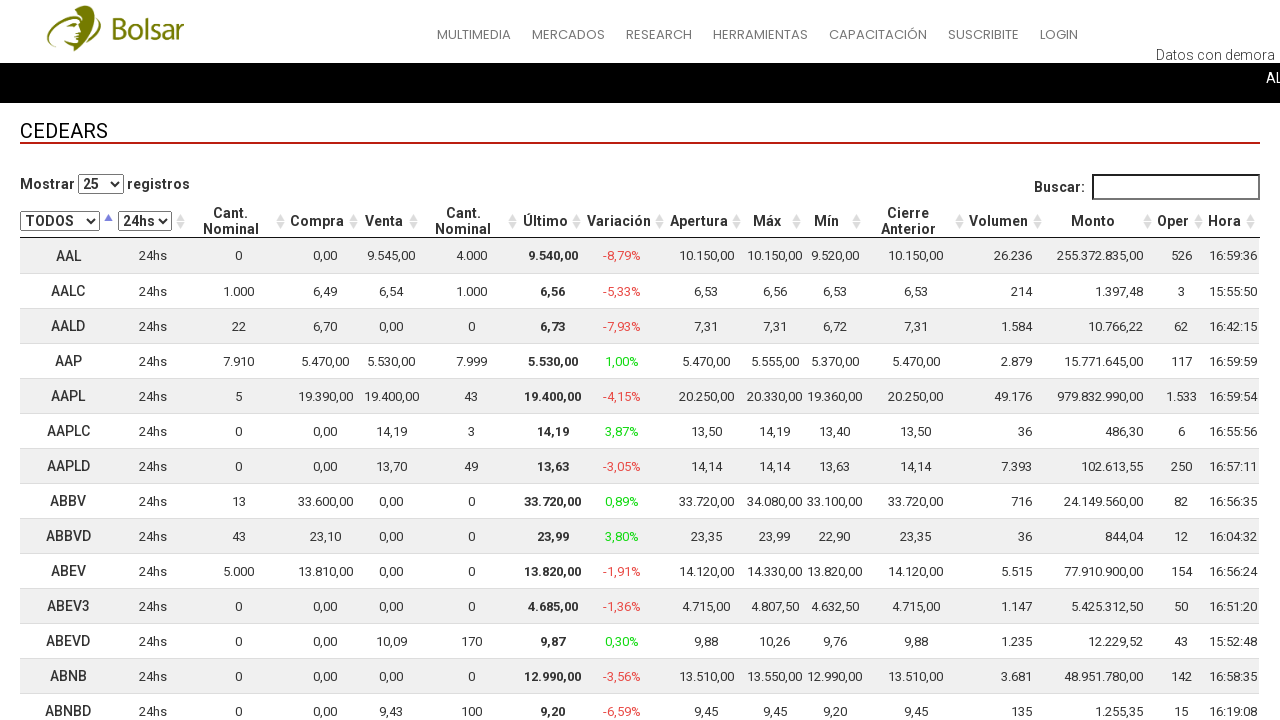

Variación column header became visible
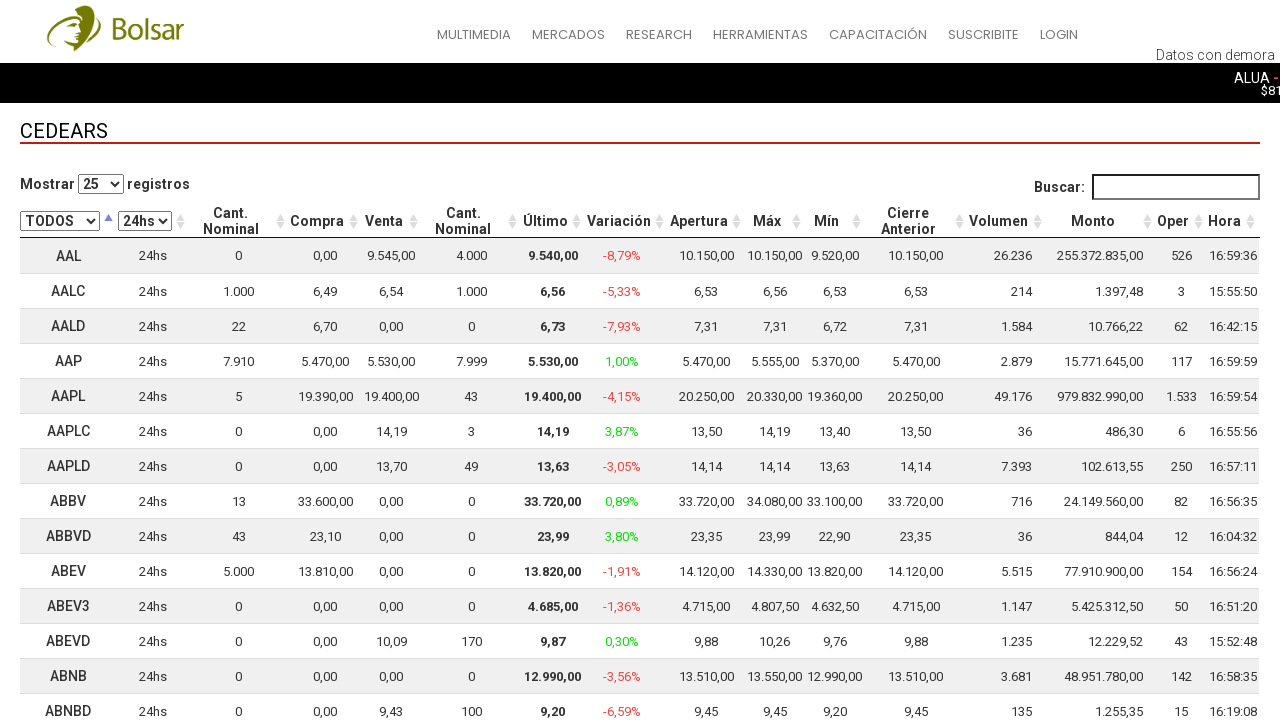

Clicked Variación column header to sort in descending order at (628, 222) on text=Variación
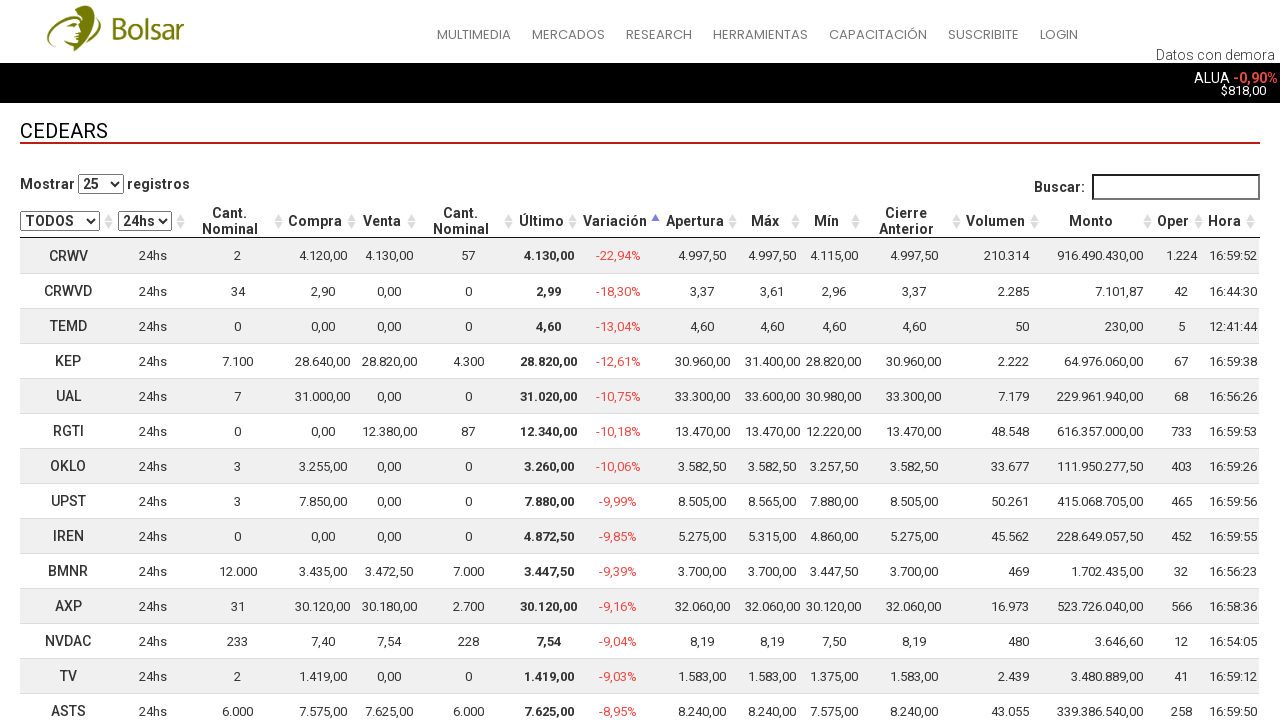

Table updated after first sort
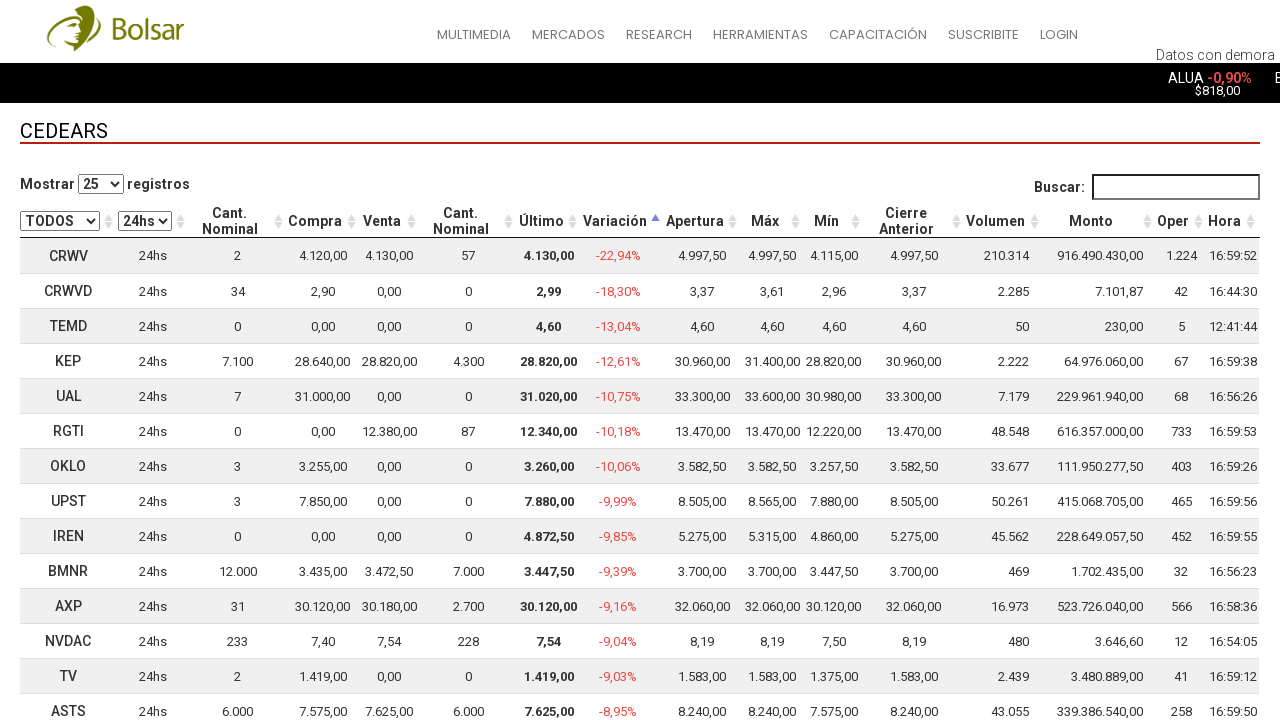

Clicked Variación column header again to sort in ascending order at (624, 222) on text=Variación
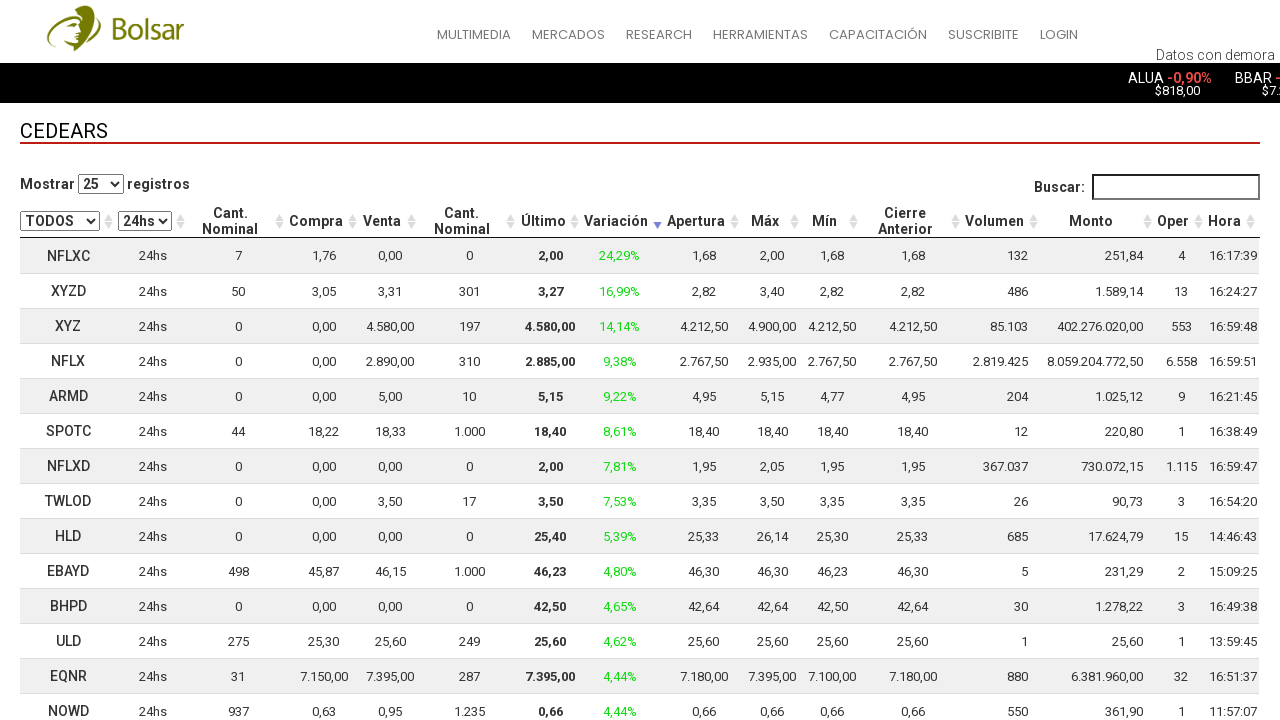

Table updated after second sort
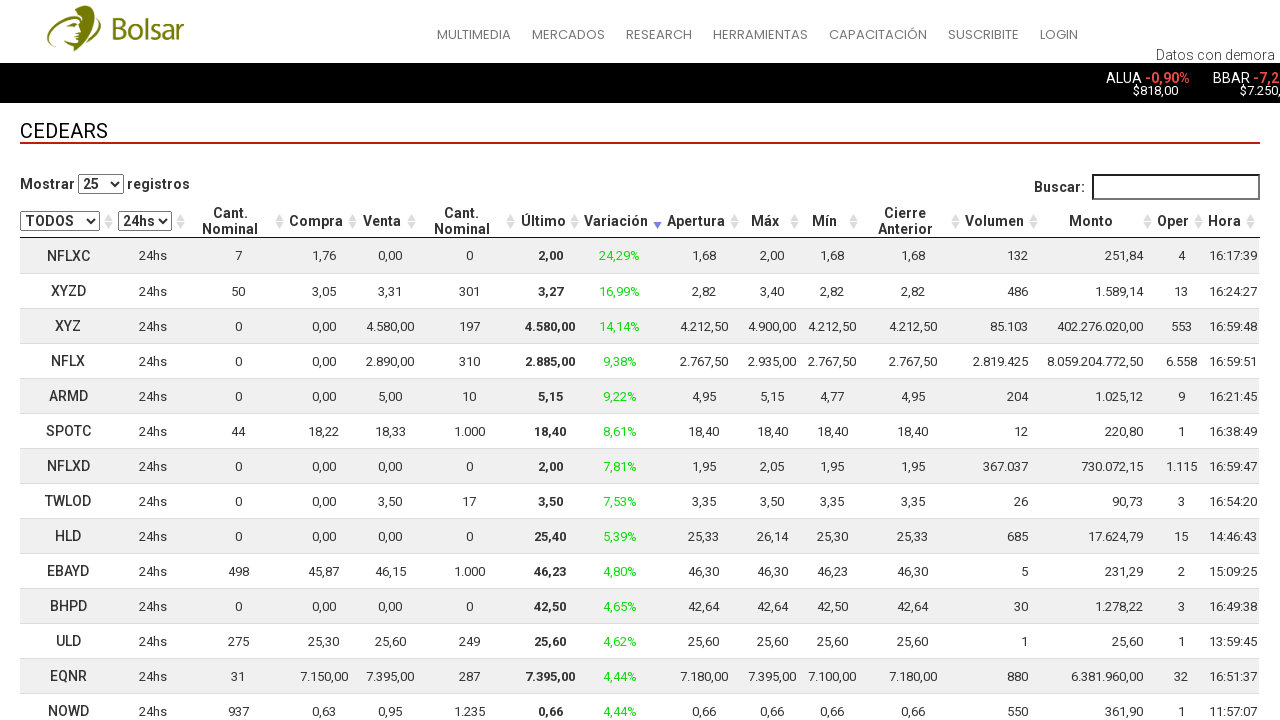

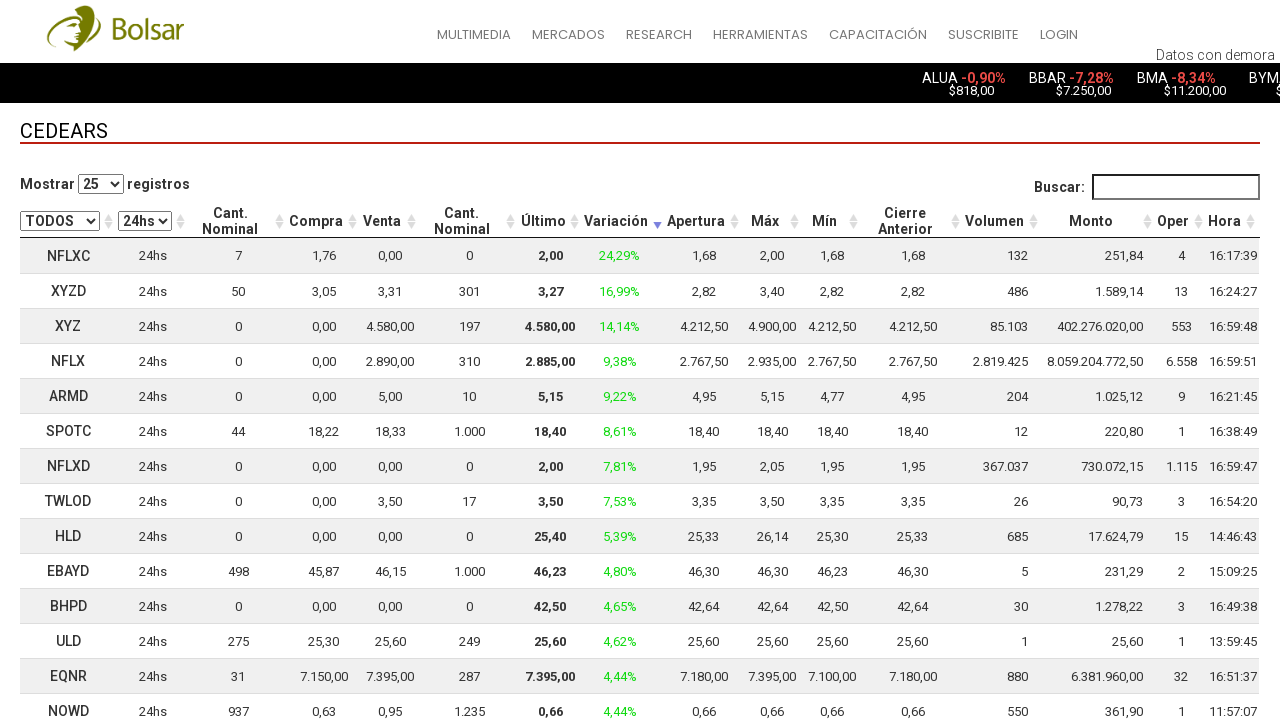